Tests Yopmail temporary email service by creating an email, sending a message from one account to another, and verifying the message was received

Starting URL: https://yopmail.com/en/

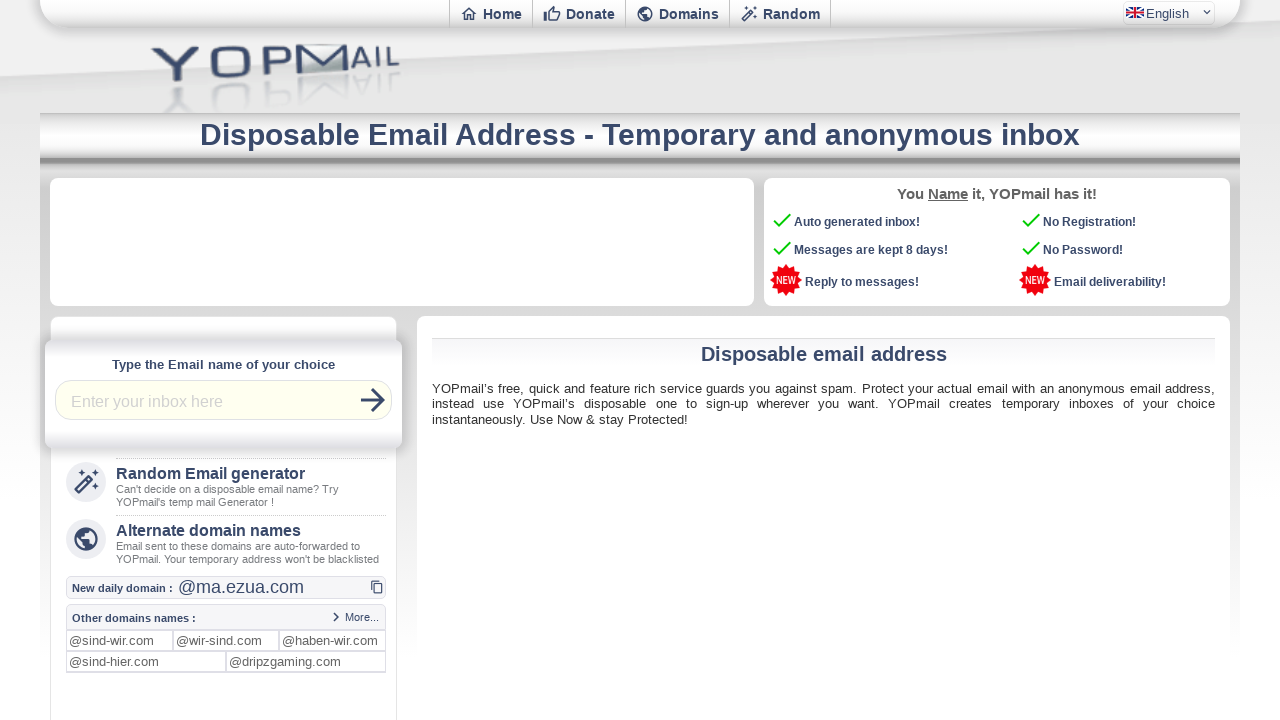

Clicked login field to enter sender email at (213, 400) on #login
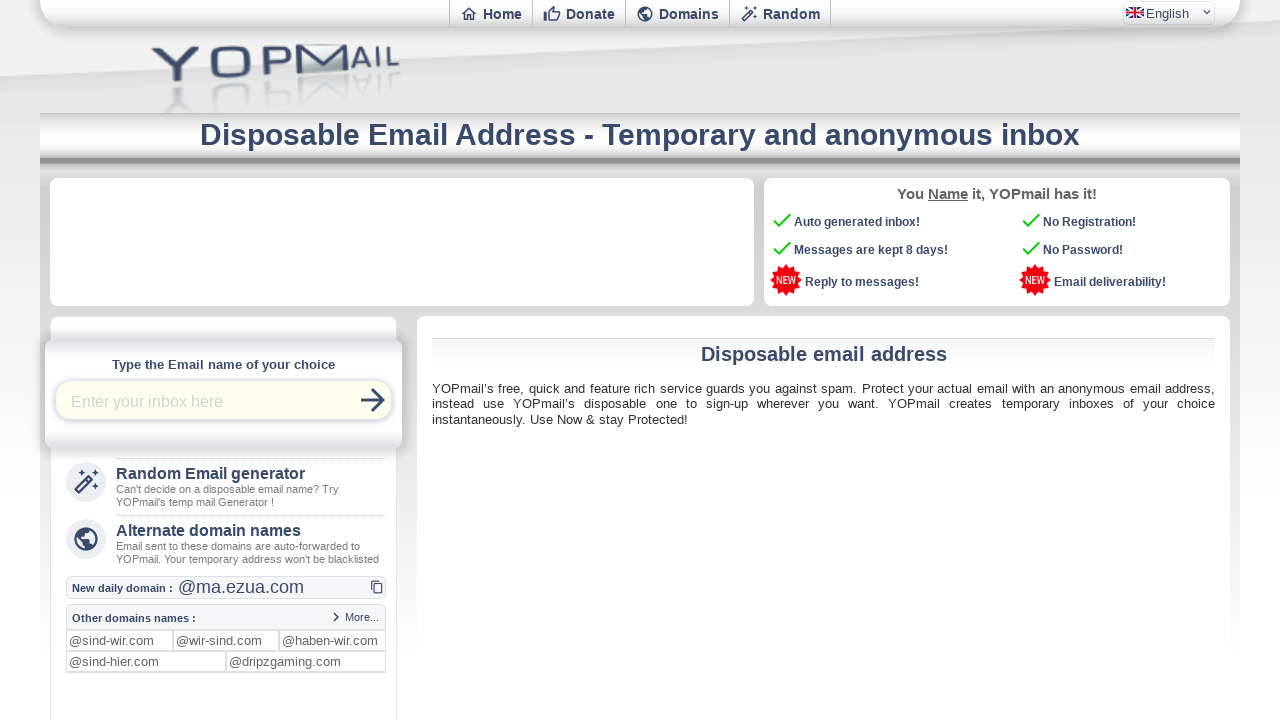

Filled login field with sender email 'testuser2024' on #login
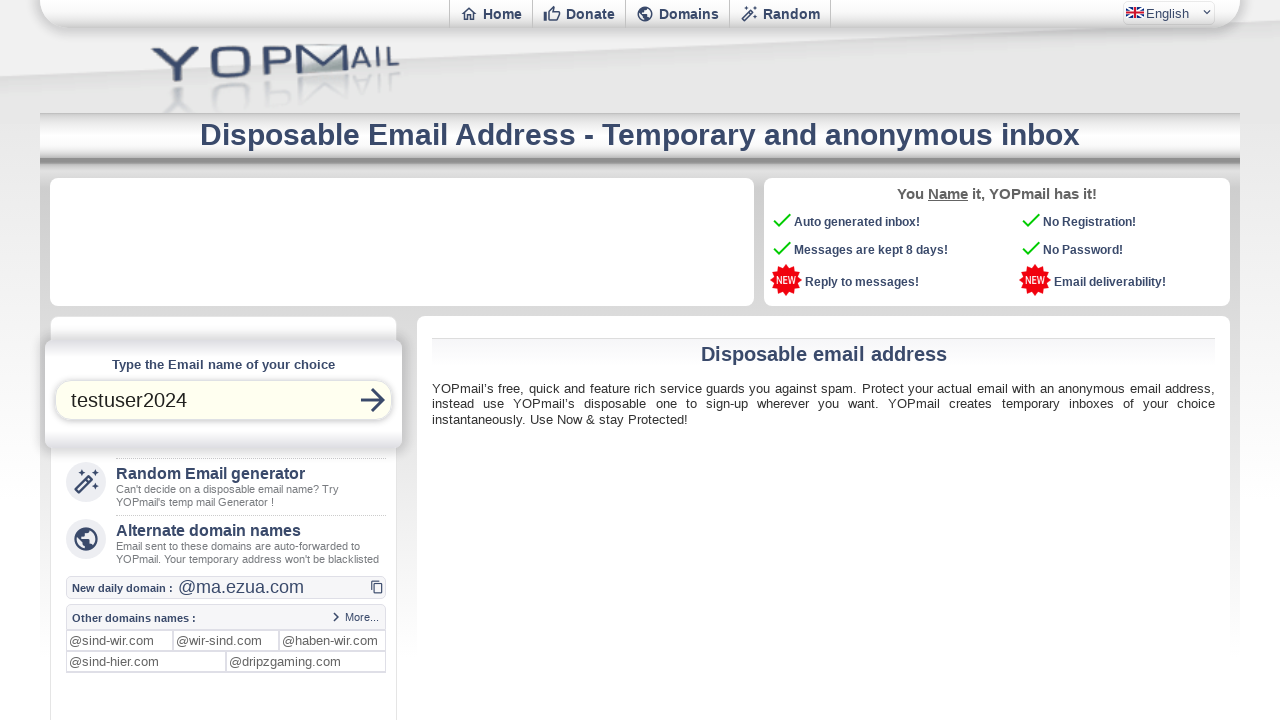

Clicked refresh button to check sender inbox at (373, 400) on #refreshbut
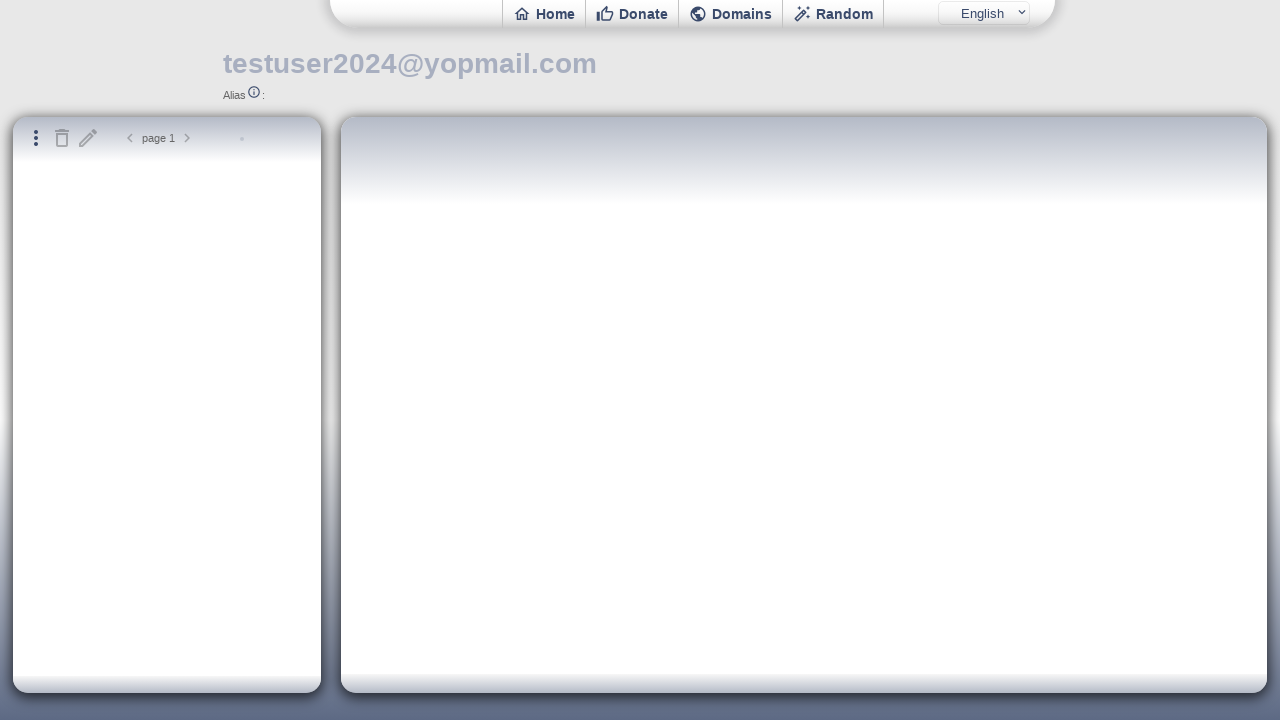

Clicked new mail button to compose message at (88, 138) on #newmail
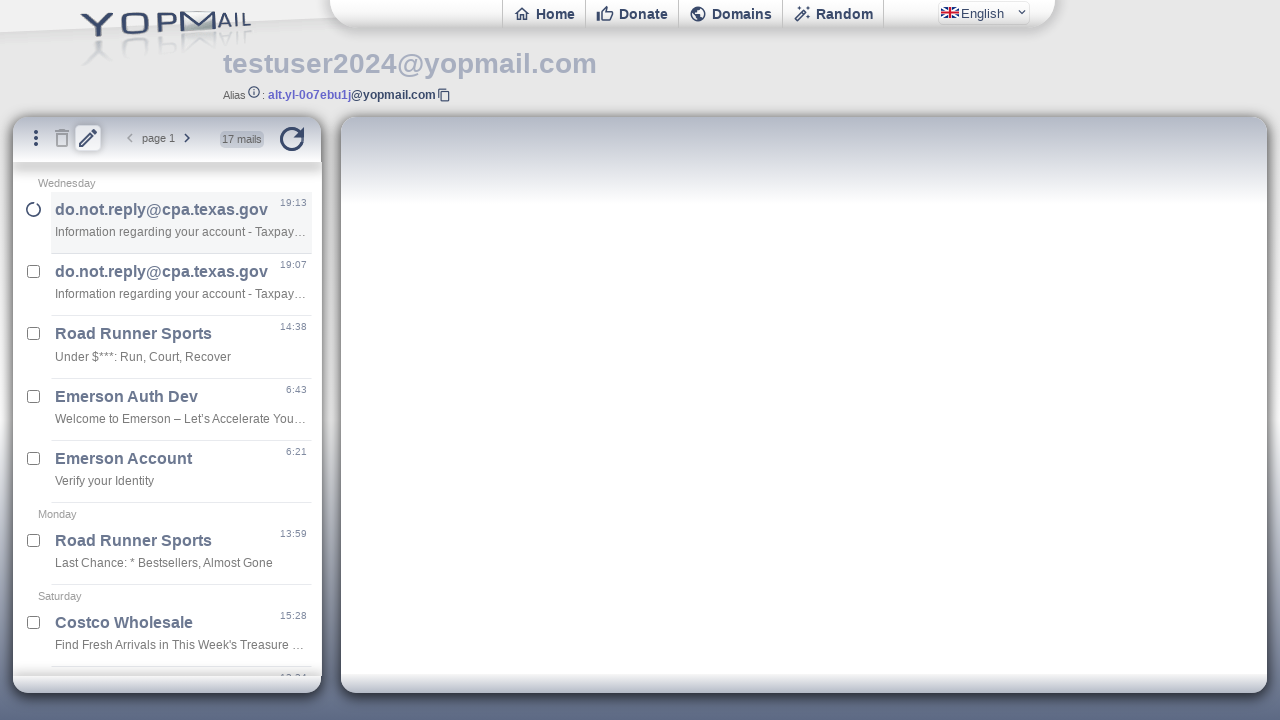

Clicked recipient field in compose frame at (816, 226) on iframe >> nth=2 >> internal:control=enter-frame >> #msgto
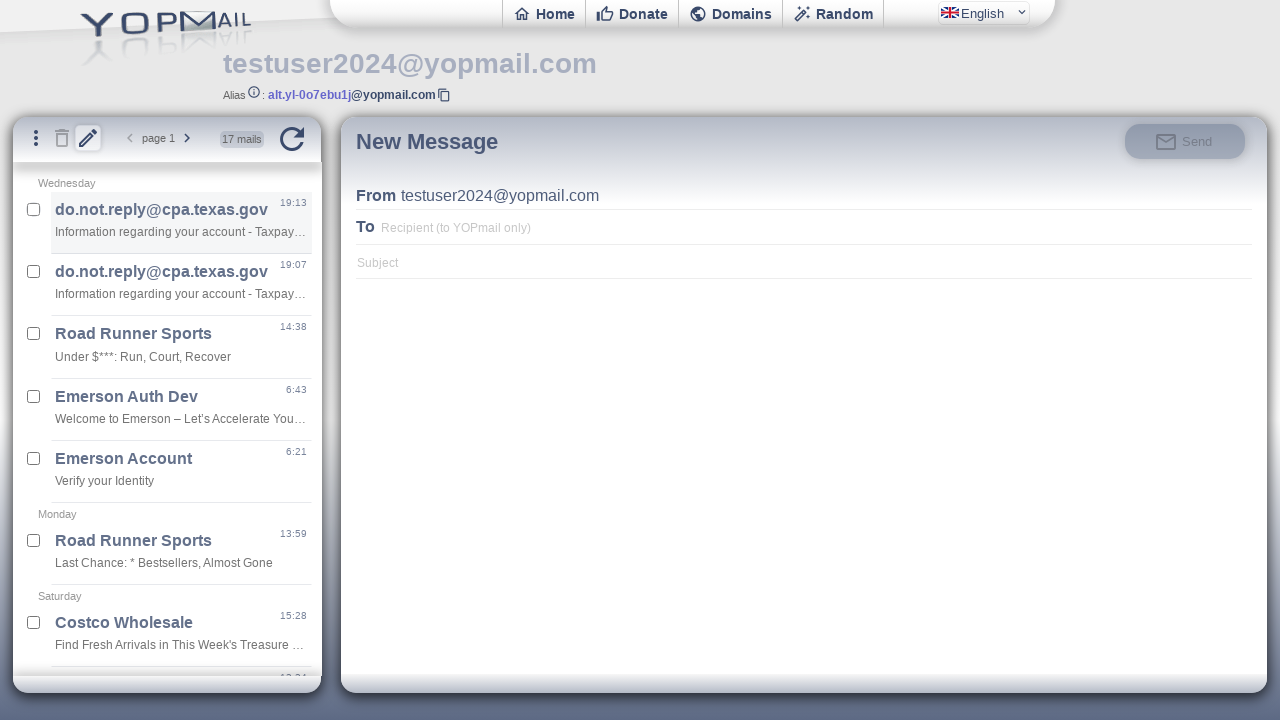

Filled recipient field with 'recipient2024' on iframe >> nth=2 >> internal:control=enter-frame >> #msgto
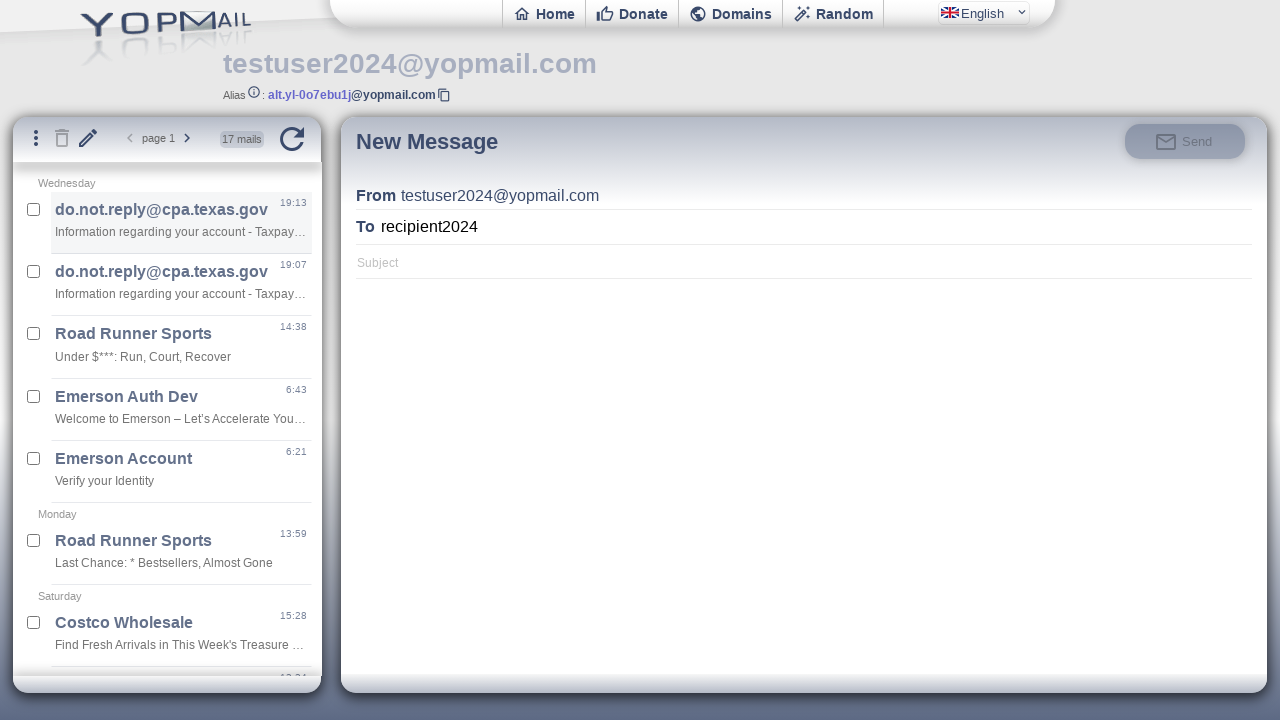

Clicked subject field in compose frame at (804, 261) on iframe >> nth=2 >> internal:control=enter-frame >> #msgsubject
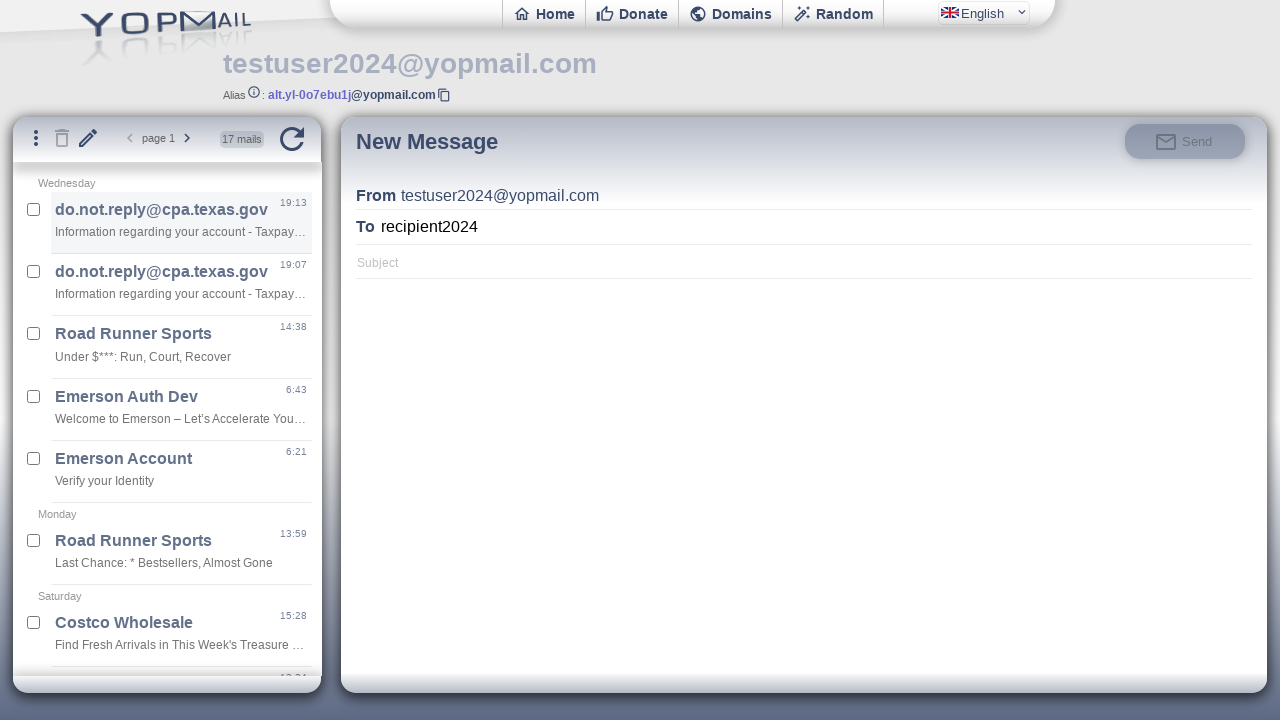

Filled subject field with 'Test Subject 2024' on iframe >> nth=2 >> internal:control=enter-frame >> #msgsubject
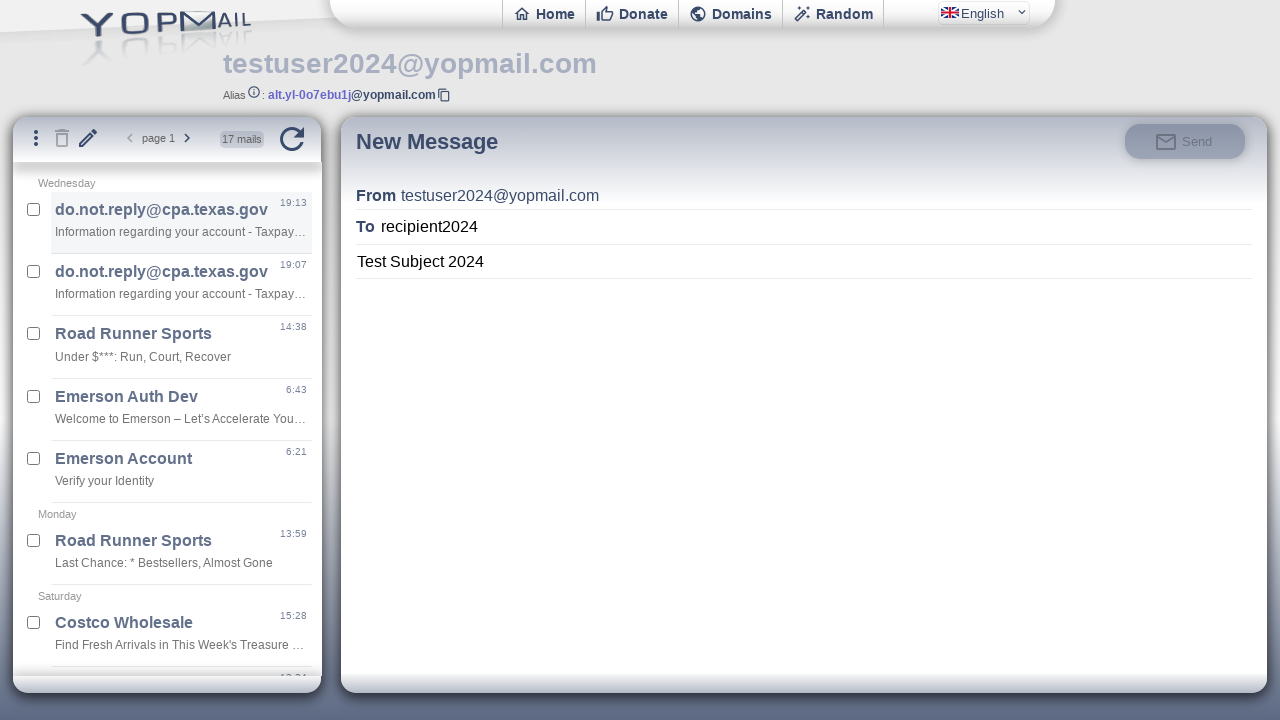

Clicked message body field in compose frame at (804, 474) on iframe >> nth=2 >> internal:control=enter-frame >> #msgbody
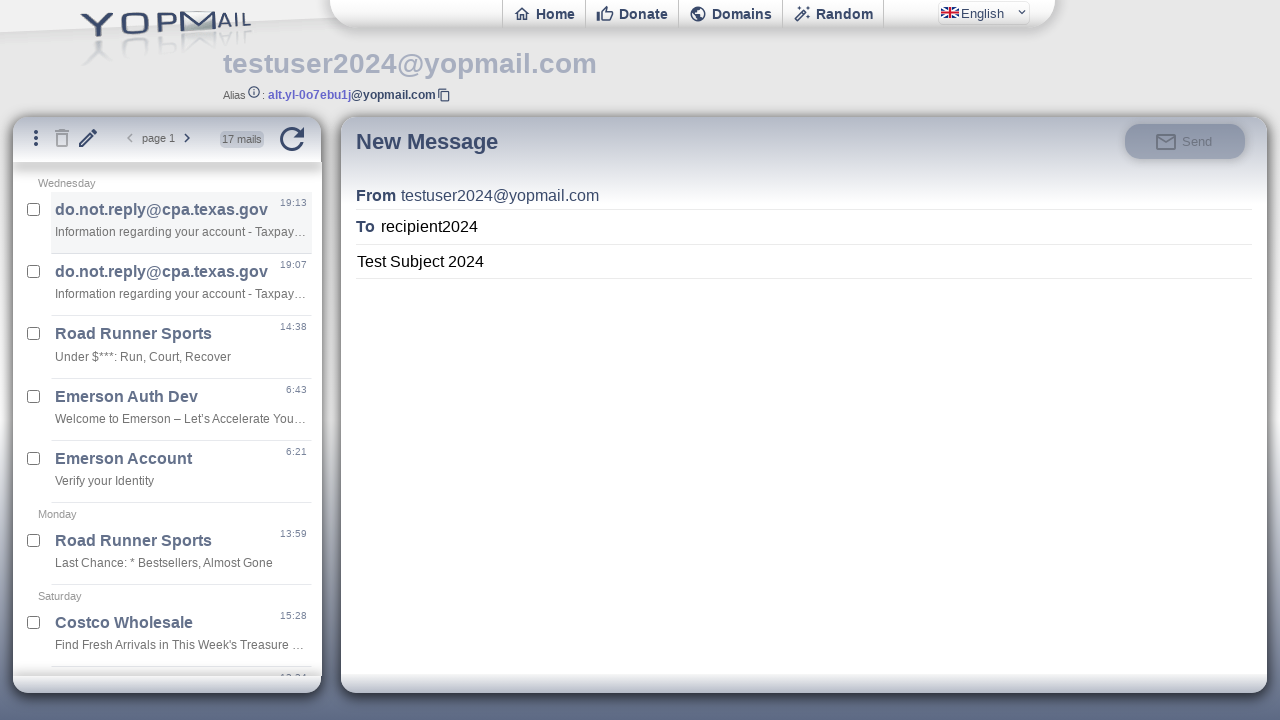

Filled message body with test content on iframe >> nth=2 >> internal:control=enter-frame >> #msgbody
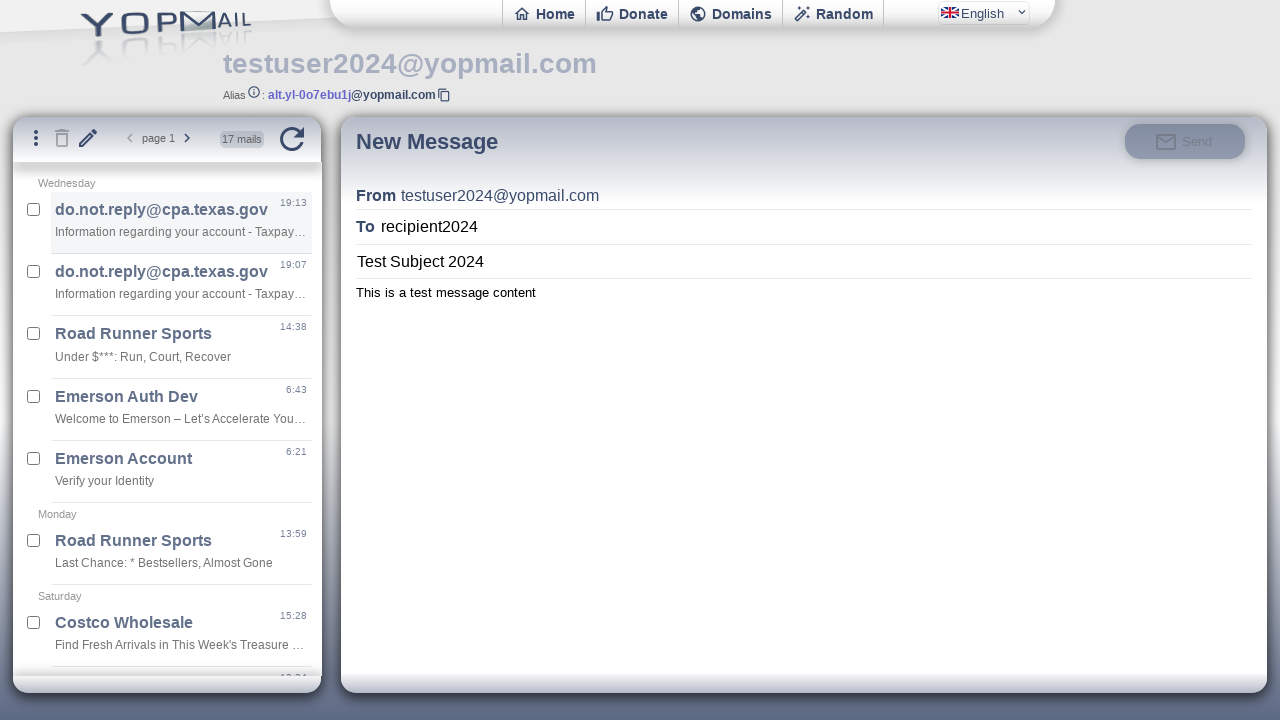

Clicked send button to send email at (1185, 141) on iframe >> nth=2 >> internal:control=enter-frame >> #msgsend
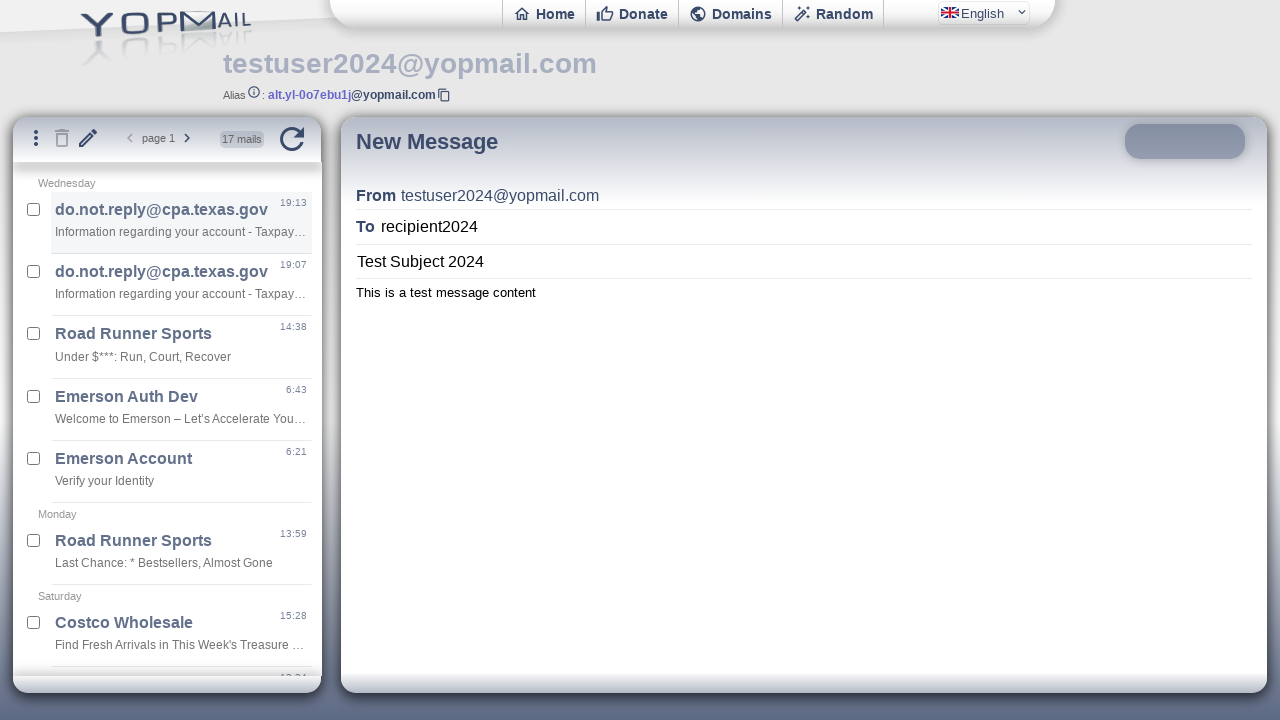

Navigated back from compose screen
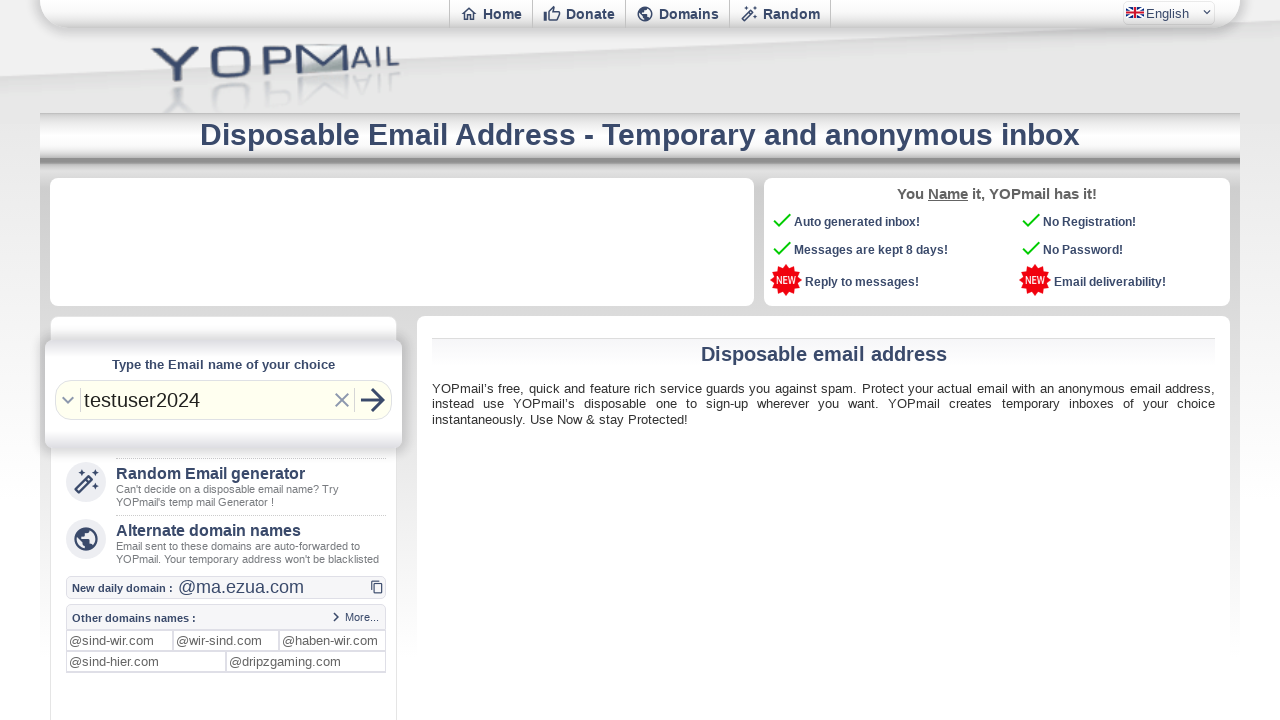

Clicked login field to switch to recipient account at (207, 400) on #login
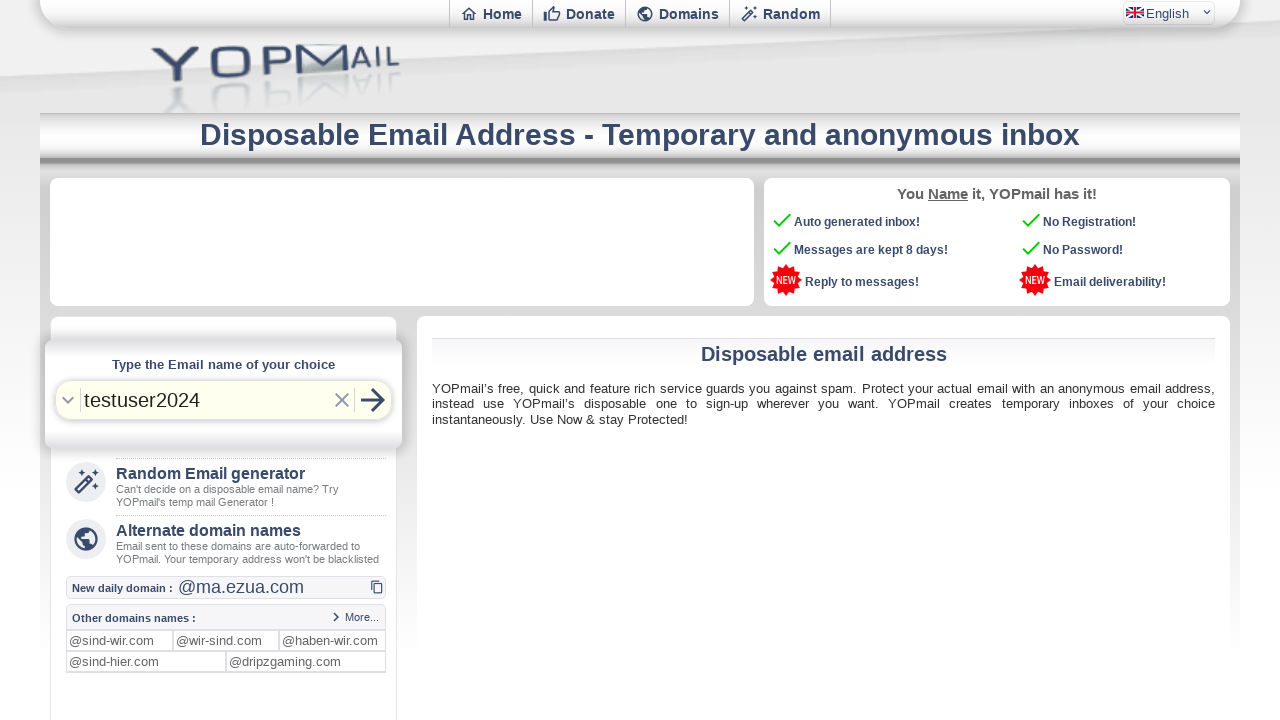

Cleared login field on #login
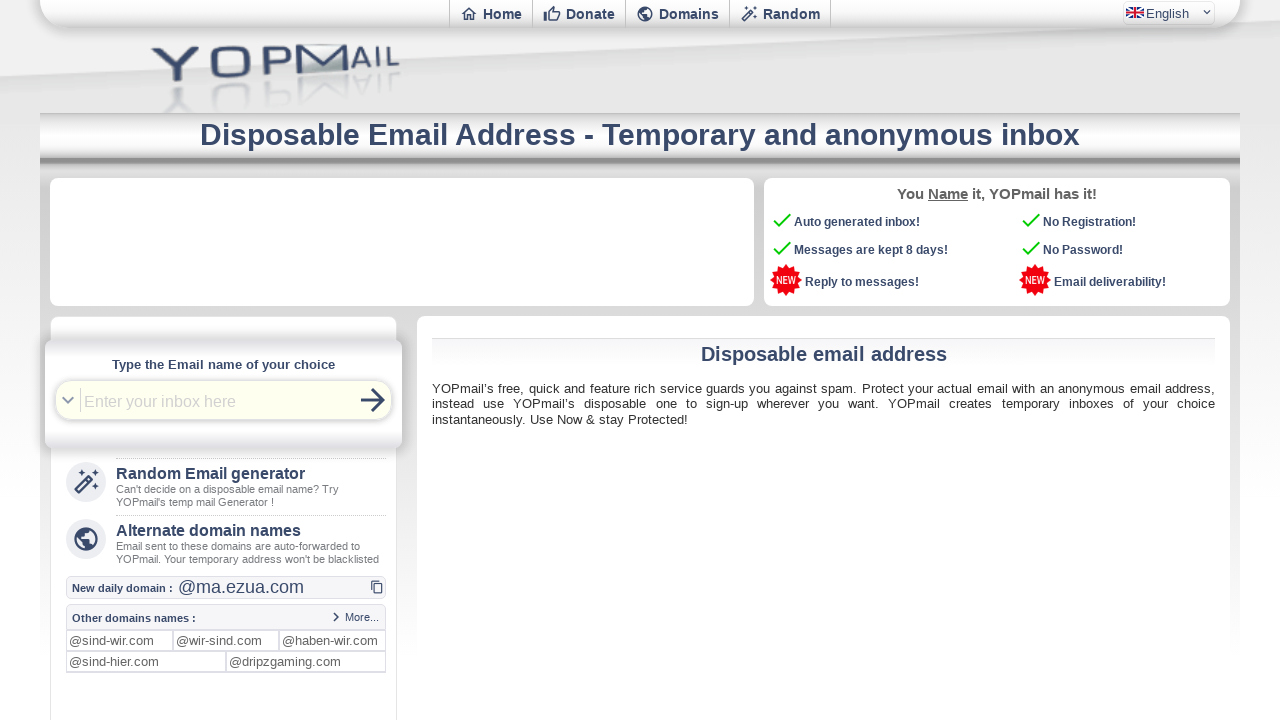

Filled login field with recipient email 'recipient2024' on #login
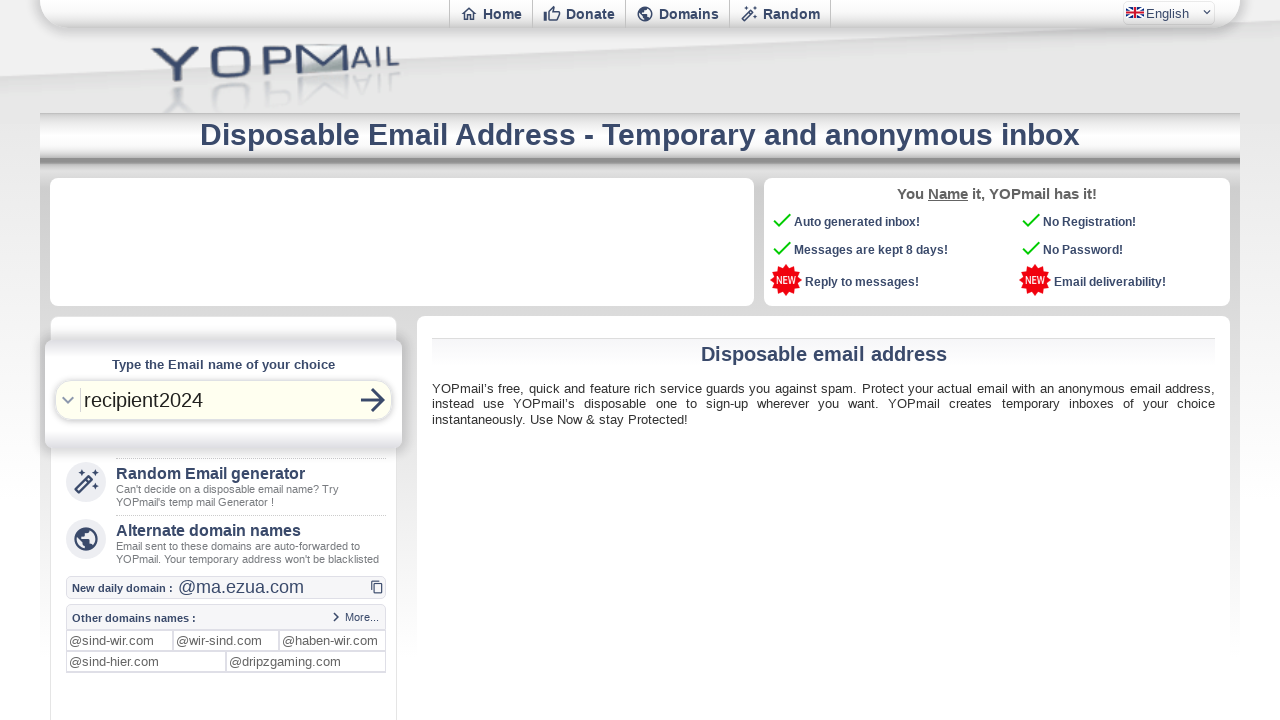

Clicked refresh button to check recipient inbox at (373, 400) on #refreshbut
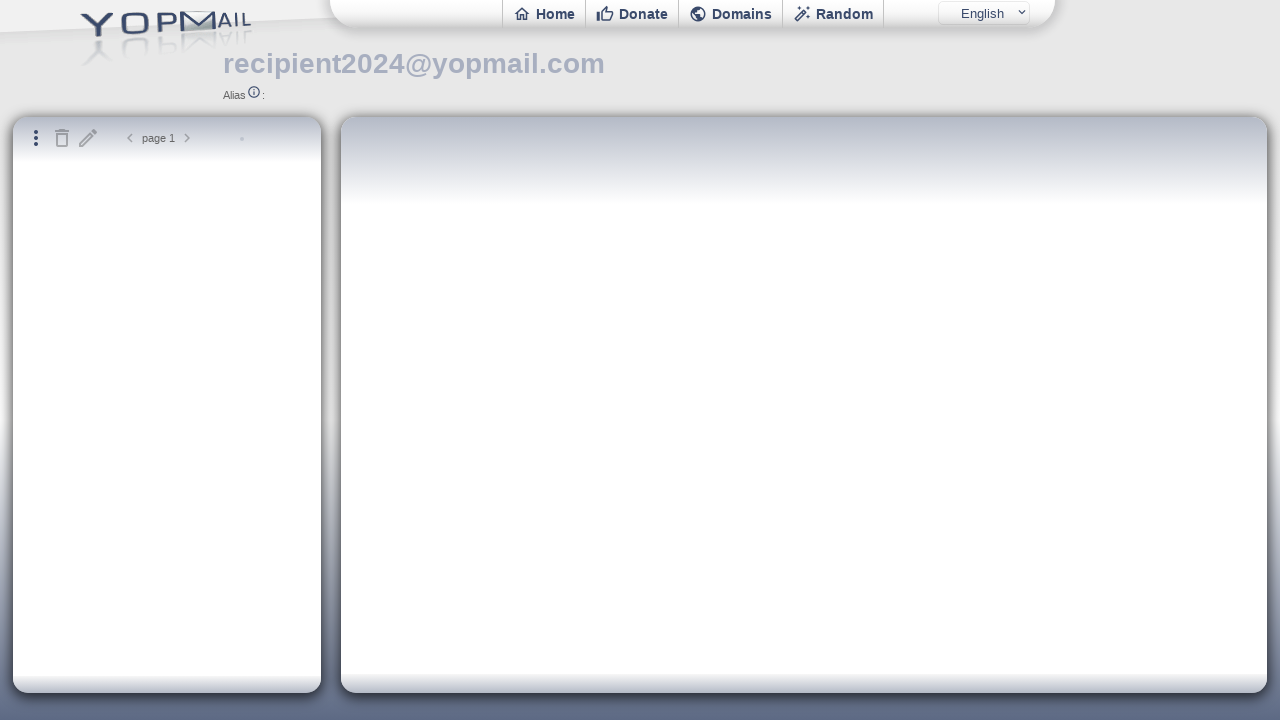

Waited for mail to appear in recipient inbox
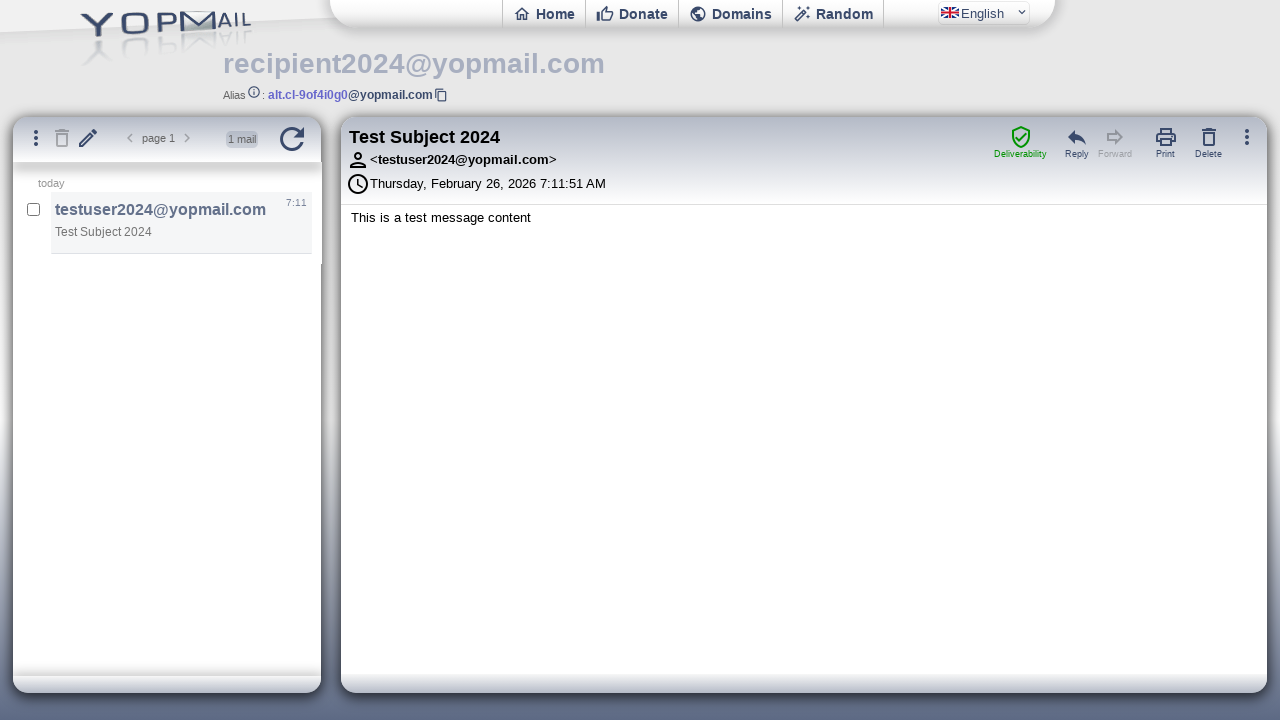

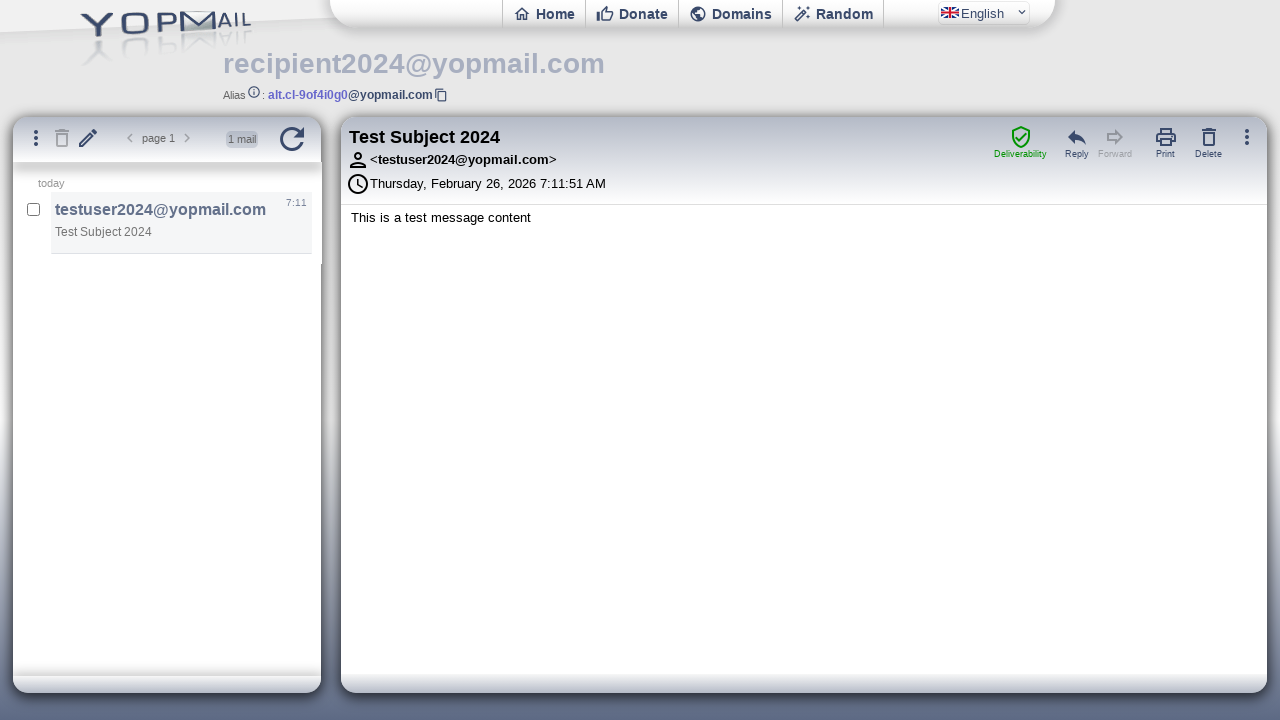